Reads a value from the page, calculates a math formula result, checks robot checkbox and radio button, then submits the form.

Starting URL: https://suninjuly.github.io/math.html

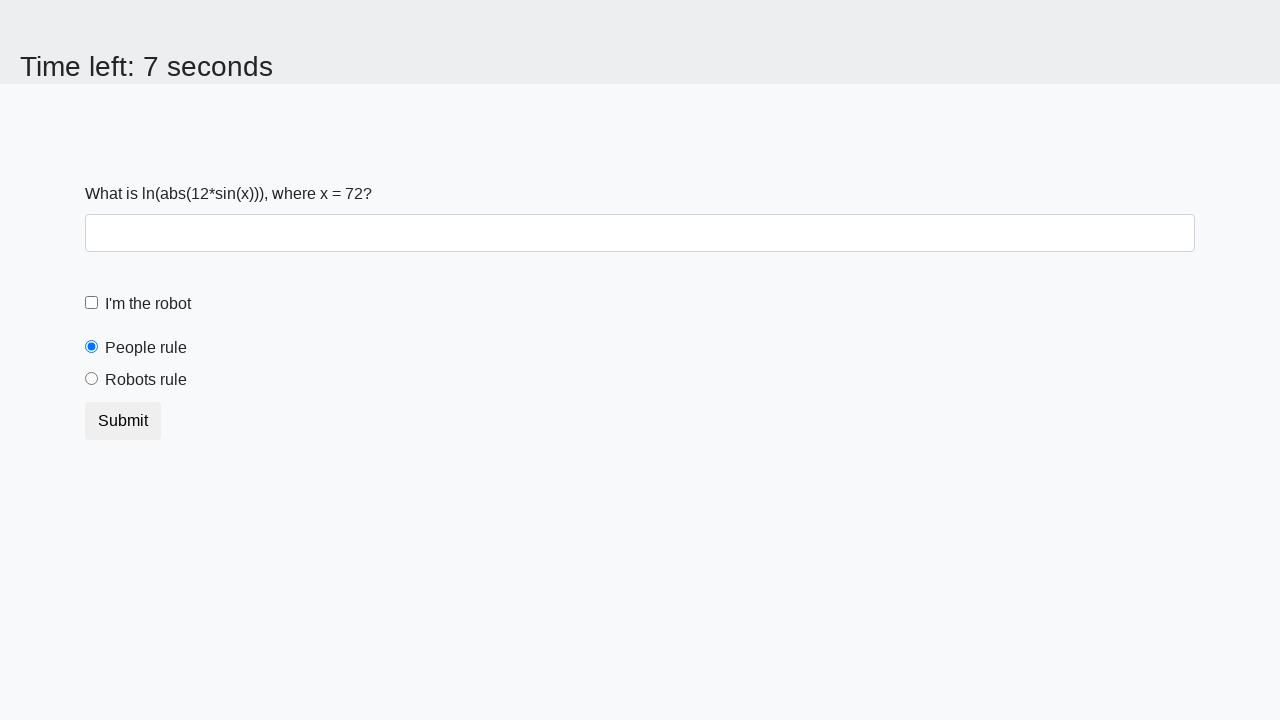

Read input value from page
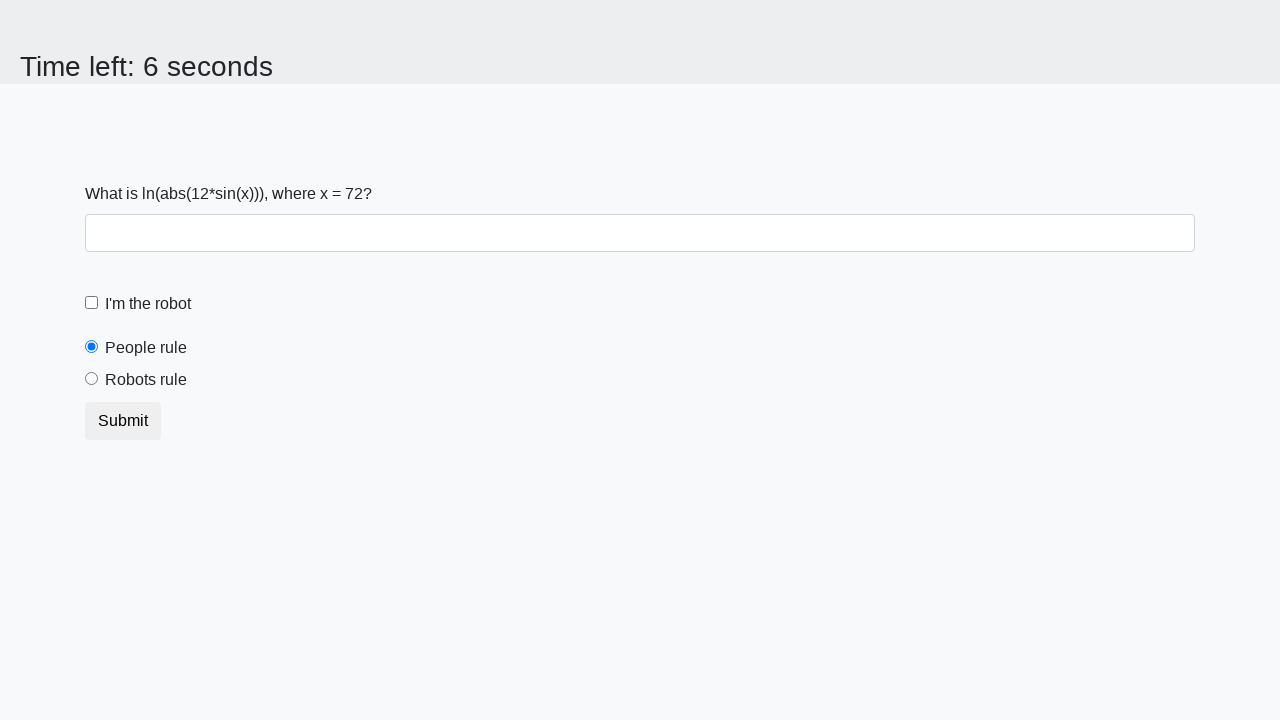

Calculated math formula result: 1.113789973709513
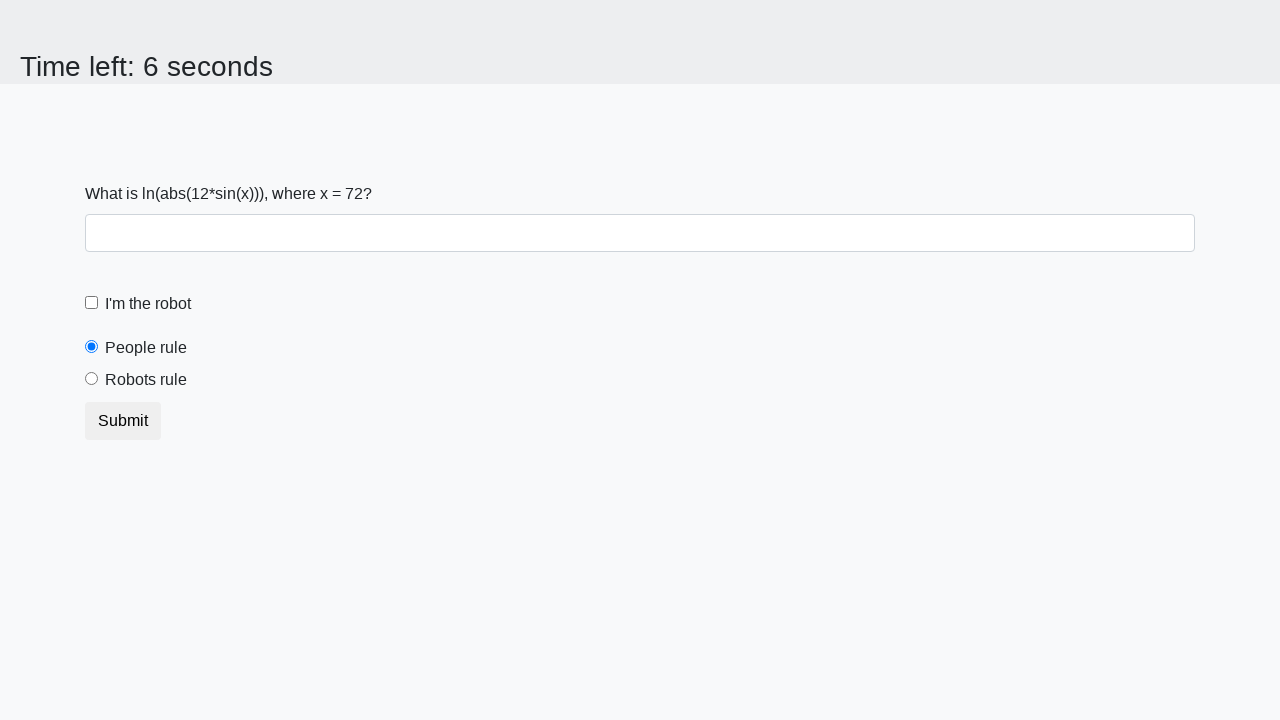

Checked robot checkbox at (92, 303) on #robotCheckbox
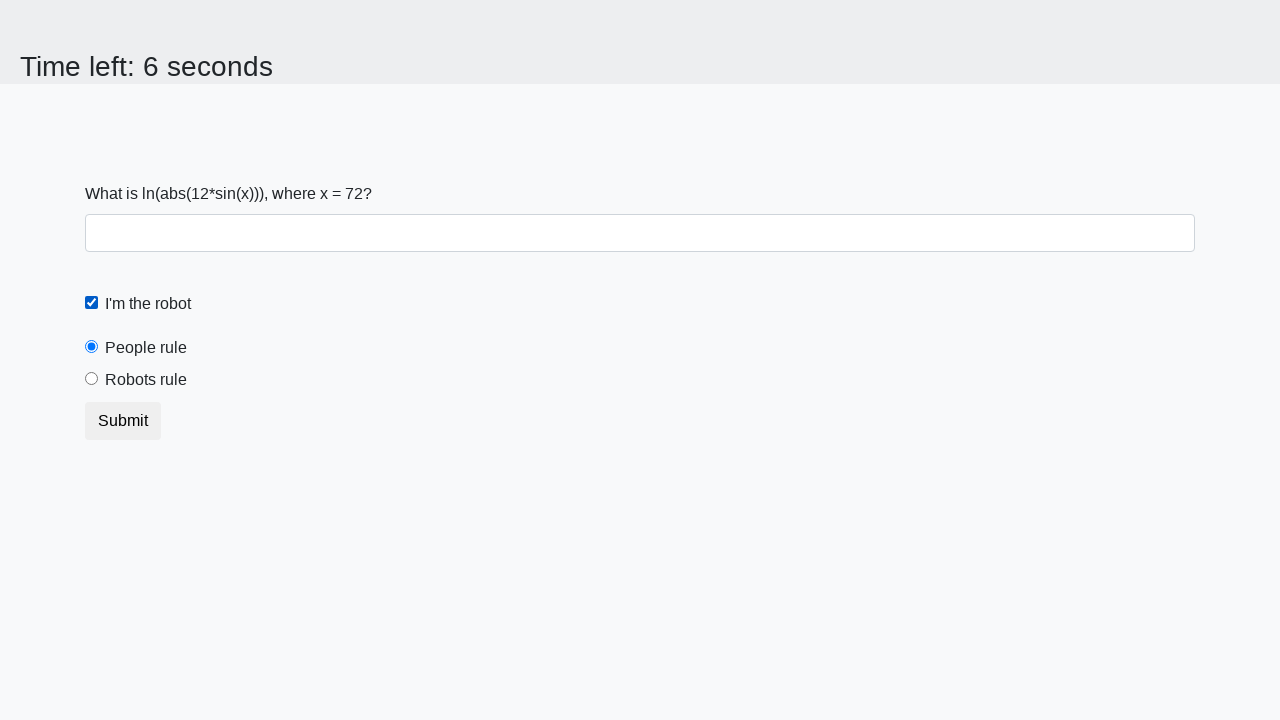

Selected 'robots rule' radio button at (92, 379) on #robotsRule
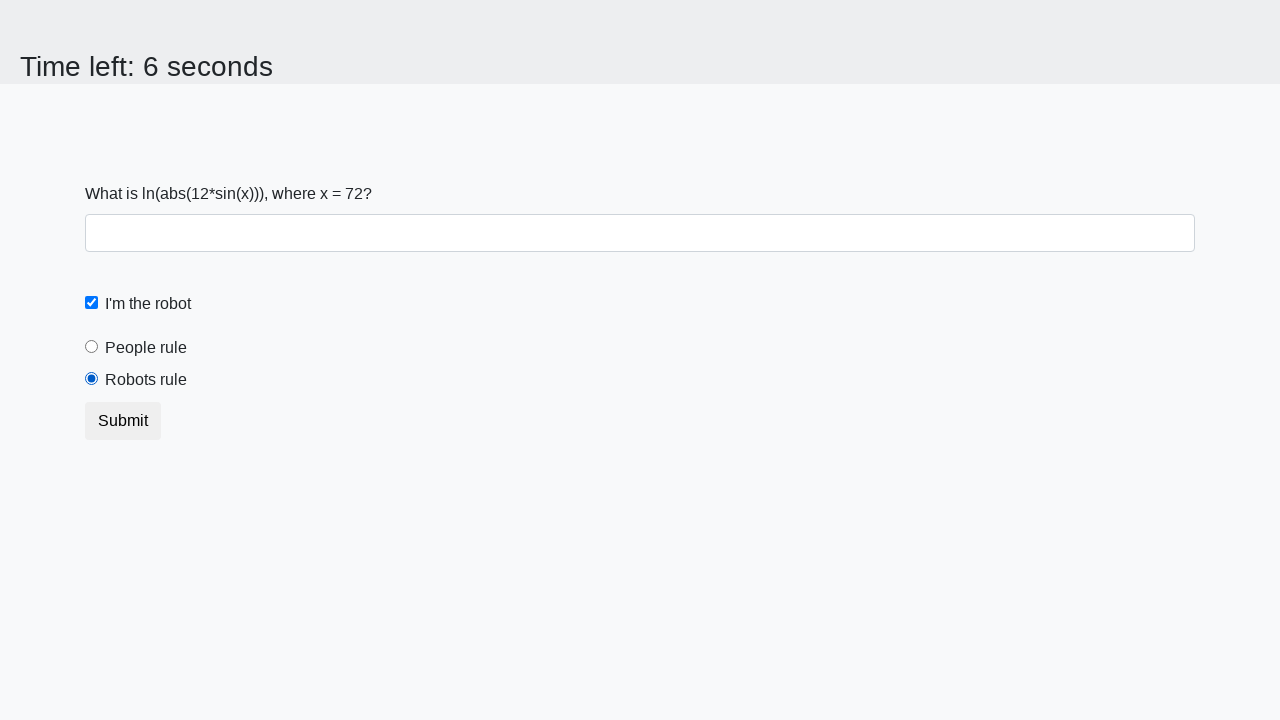

Submitted form at (123, 421) on .btn.btn-default
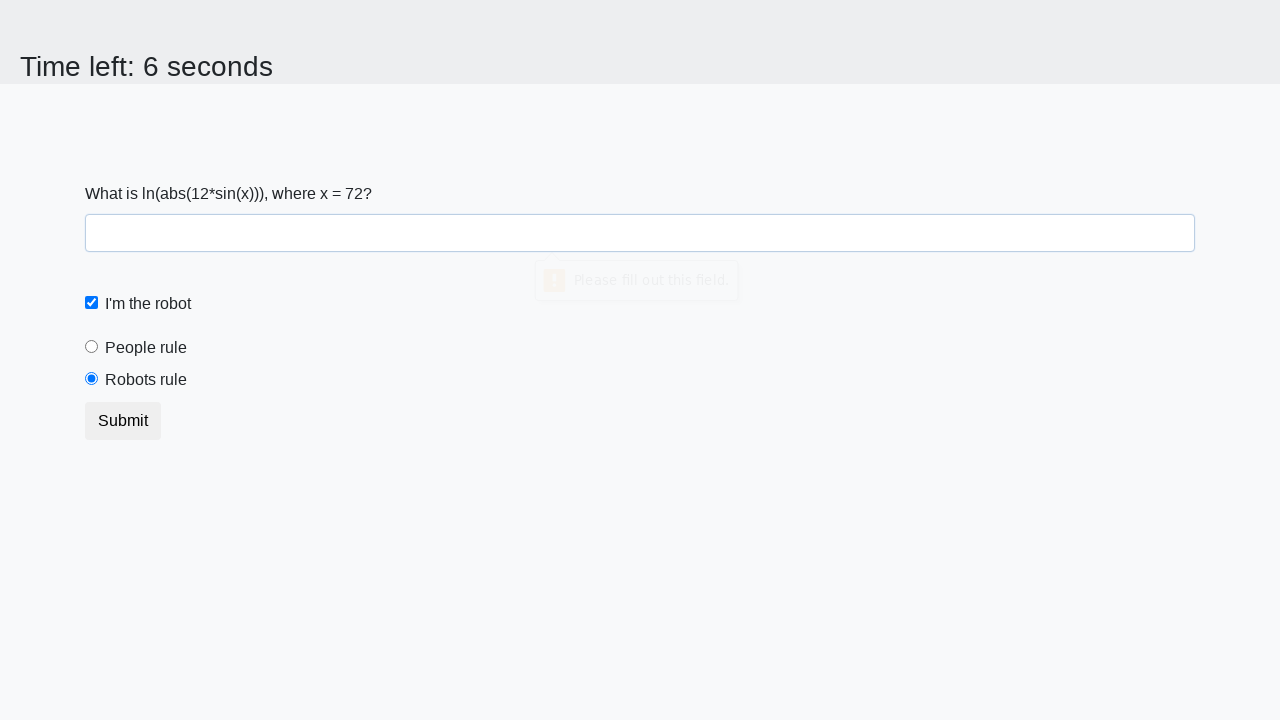

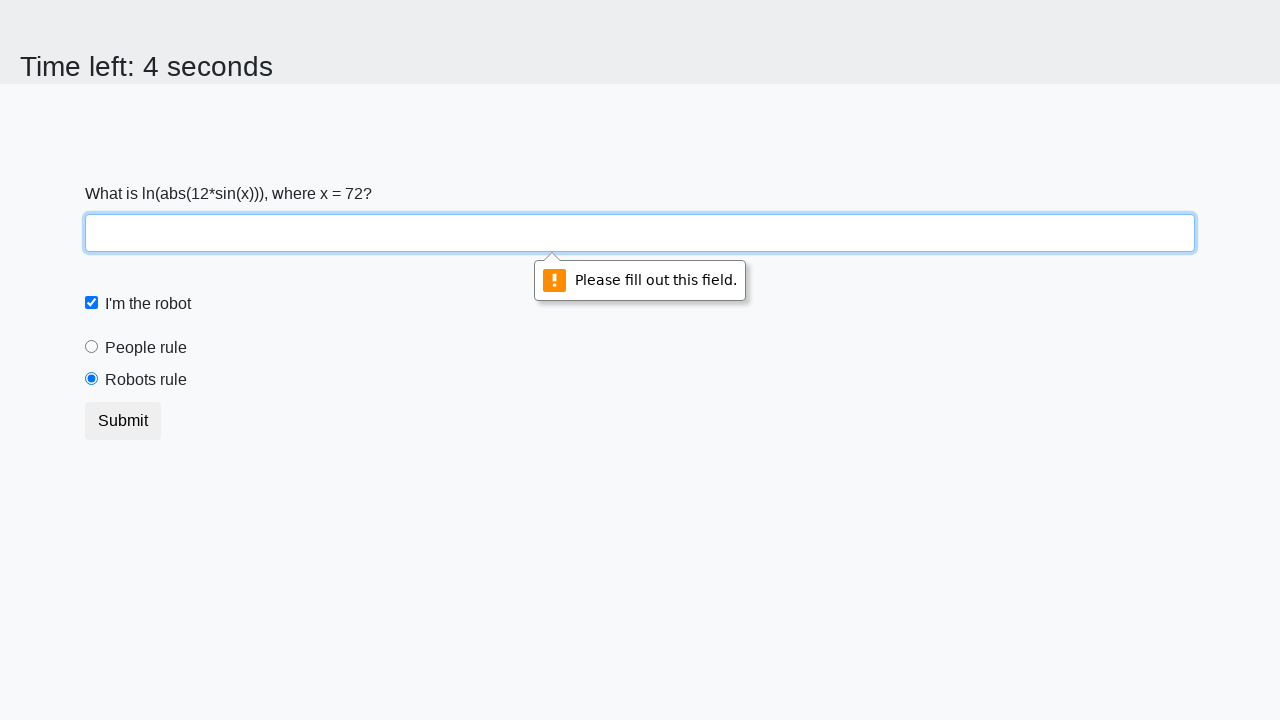